Tests range input slider by verifying its attributes and setting a value

Starting URL: https://bonigarcia.dev/selenium-webdriver-java/web-form.html

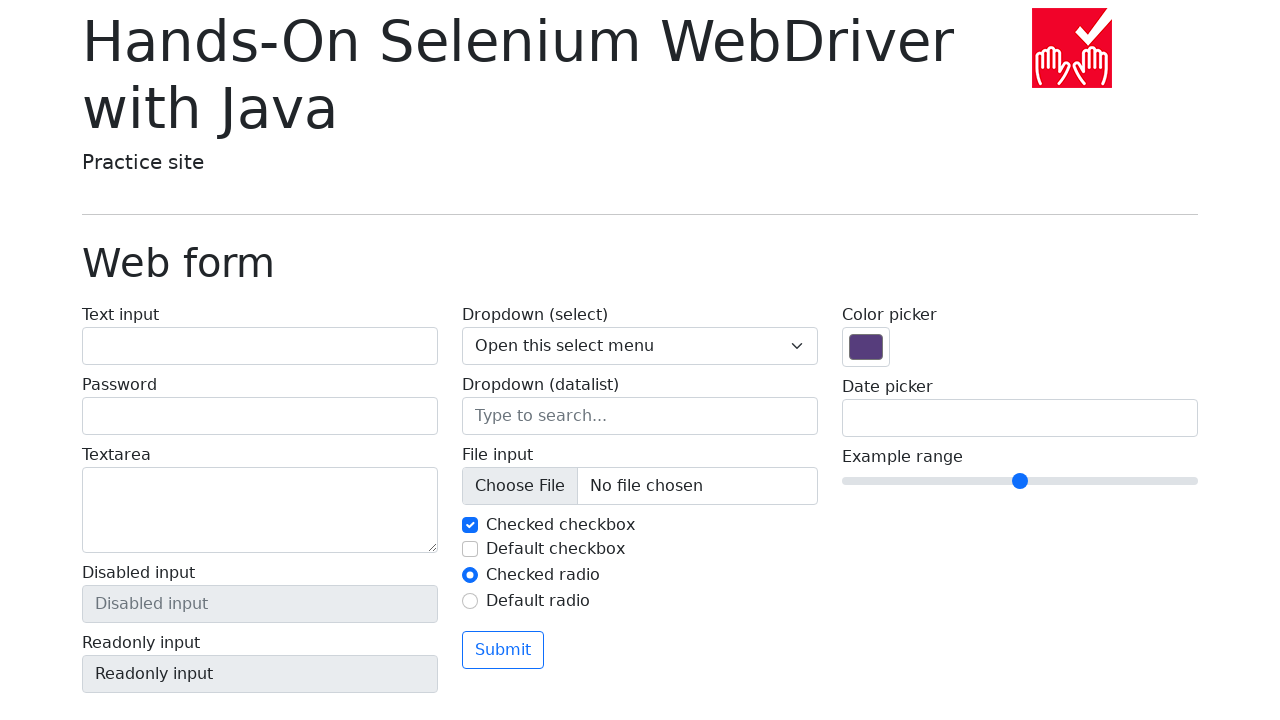

Navigated to web form page
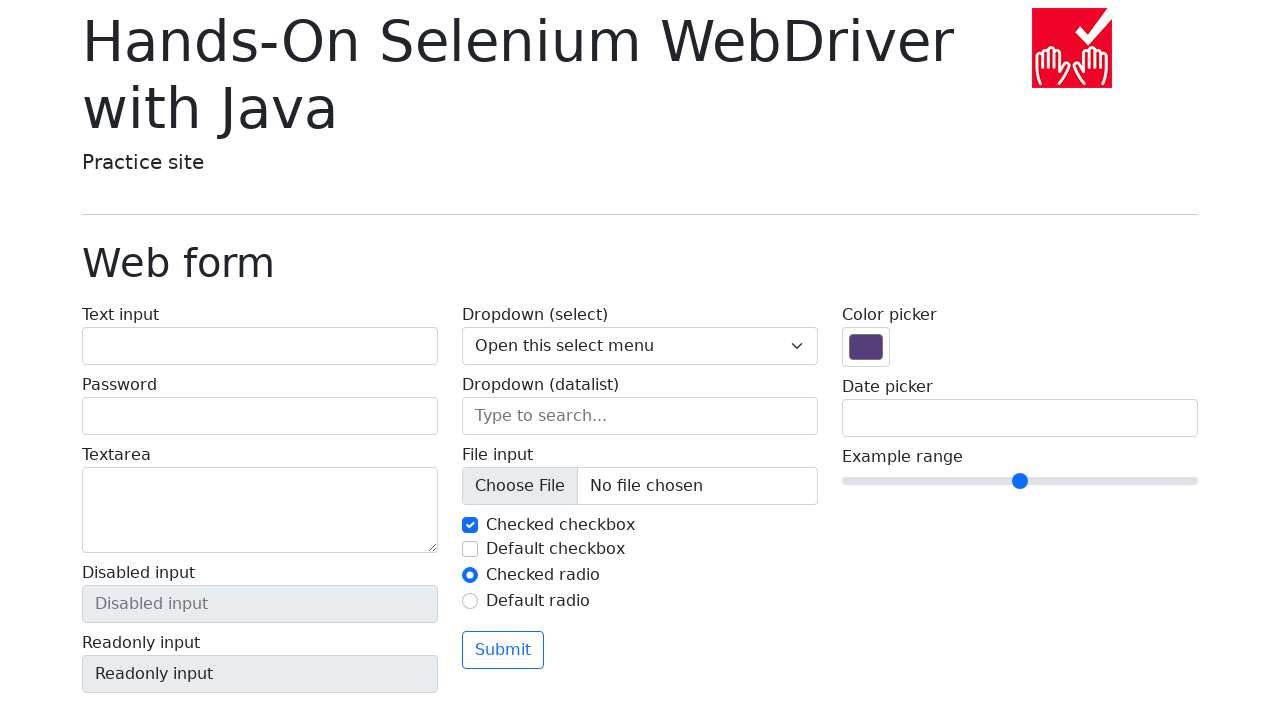

Located range slider element
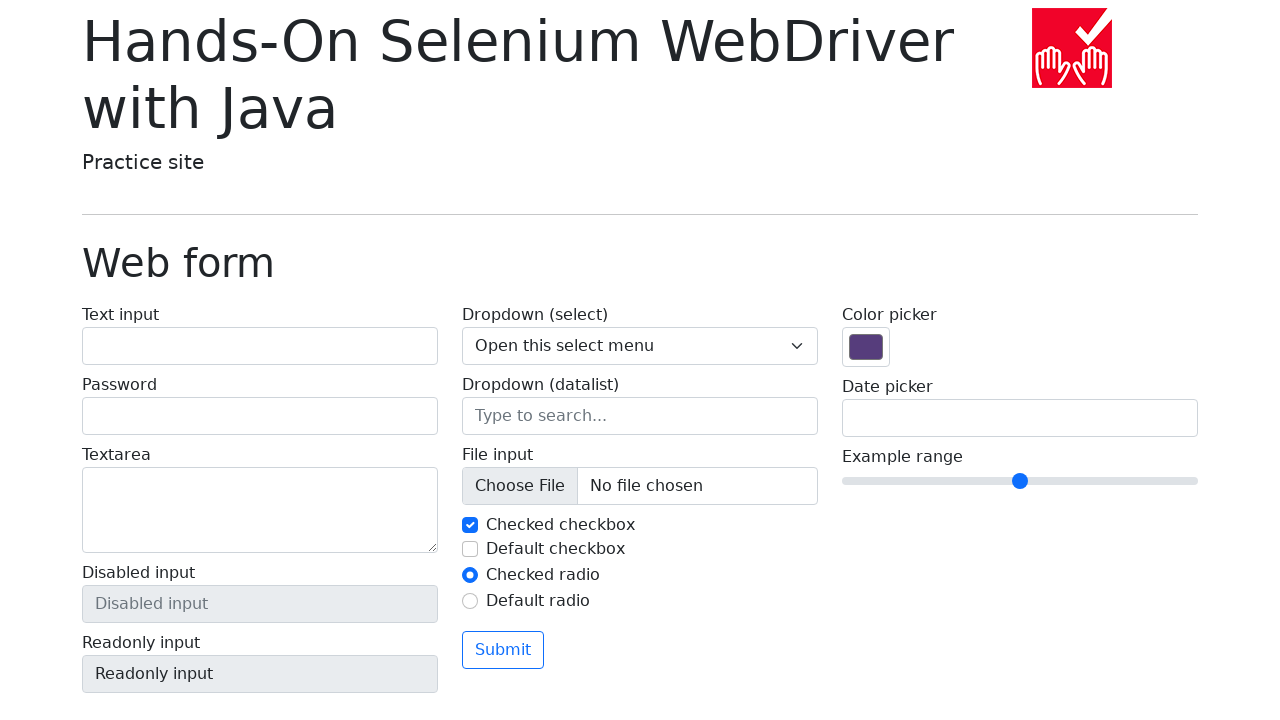

Verified range slider is visible
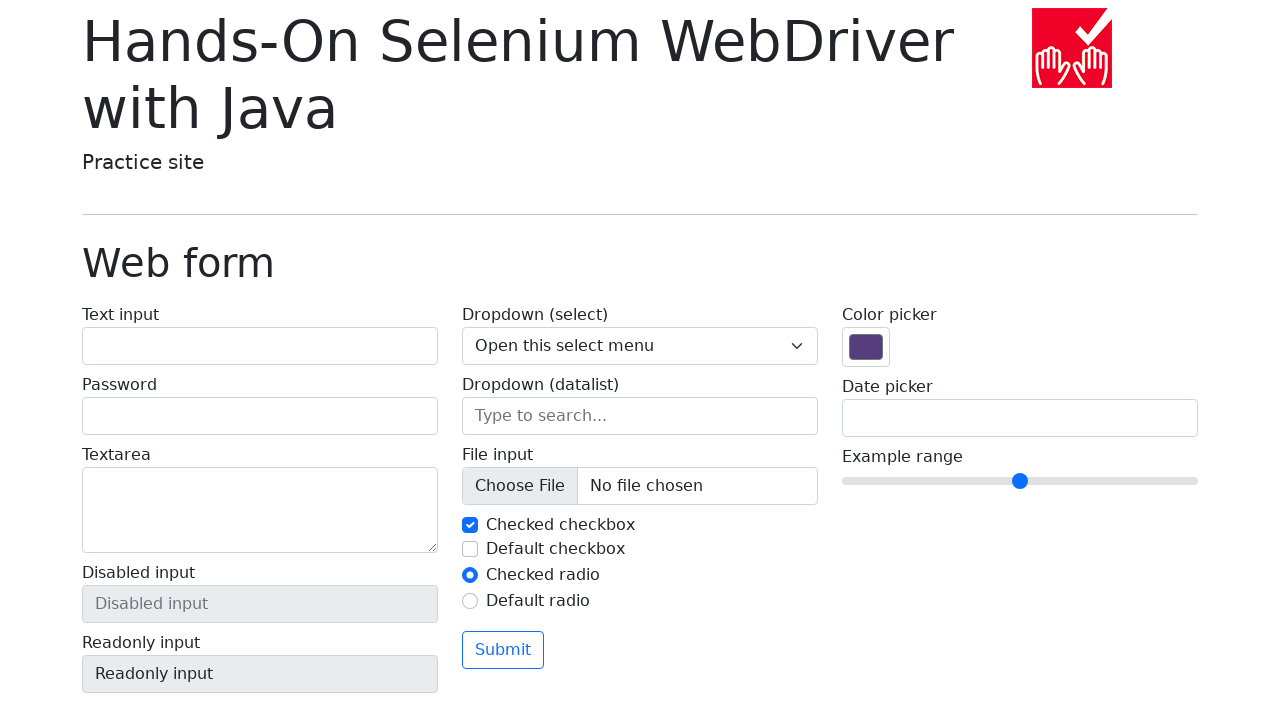

Verified range slider min attribute is '0'
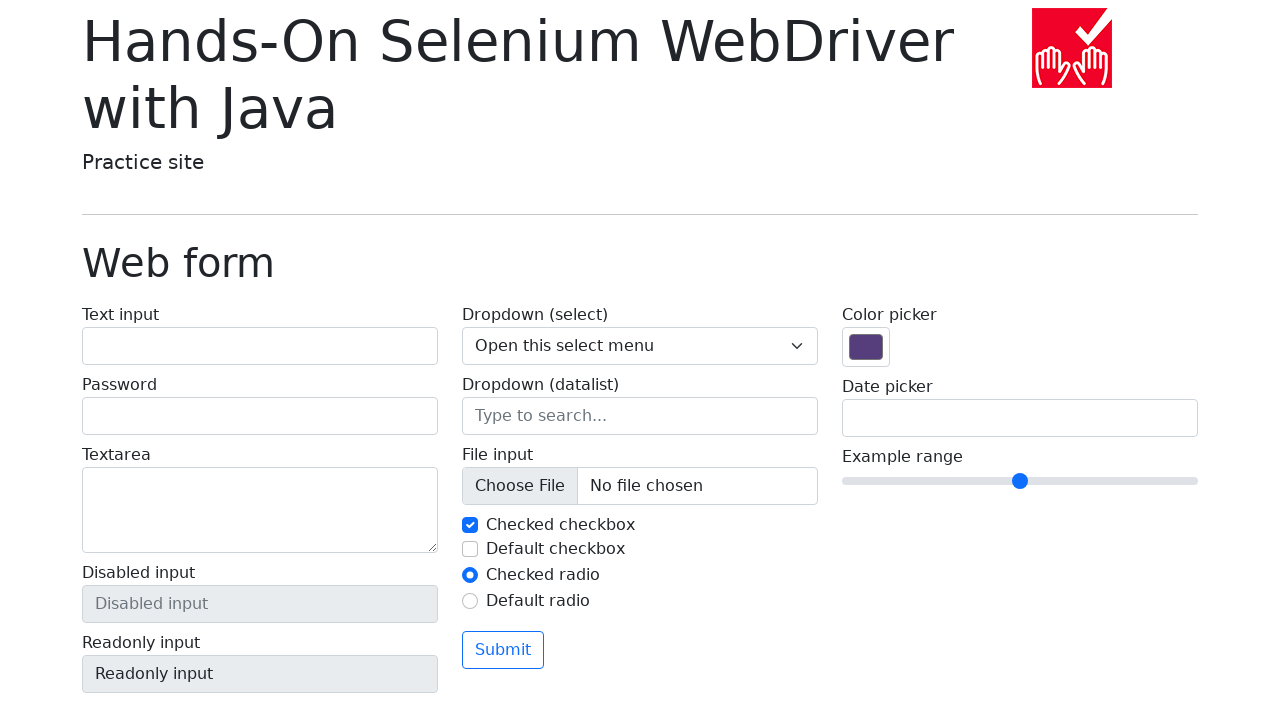

Verified range slider max attribute is '10'
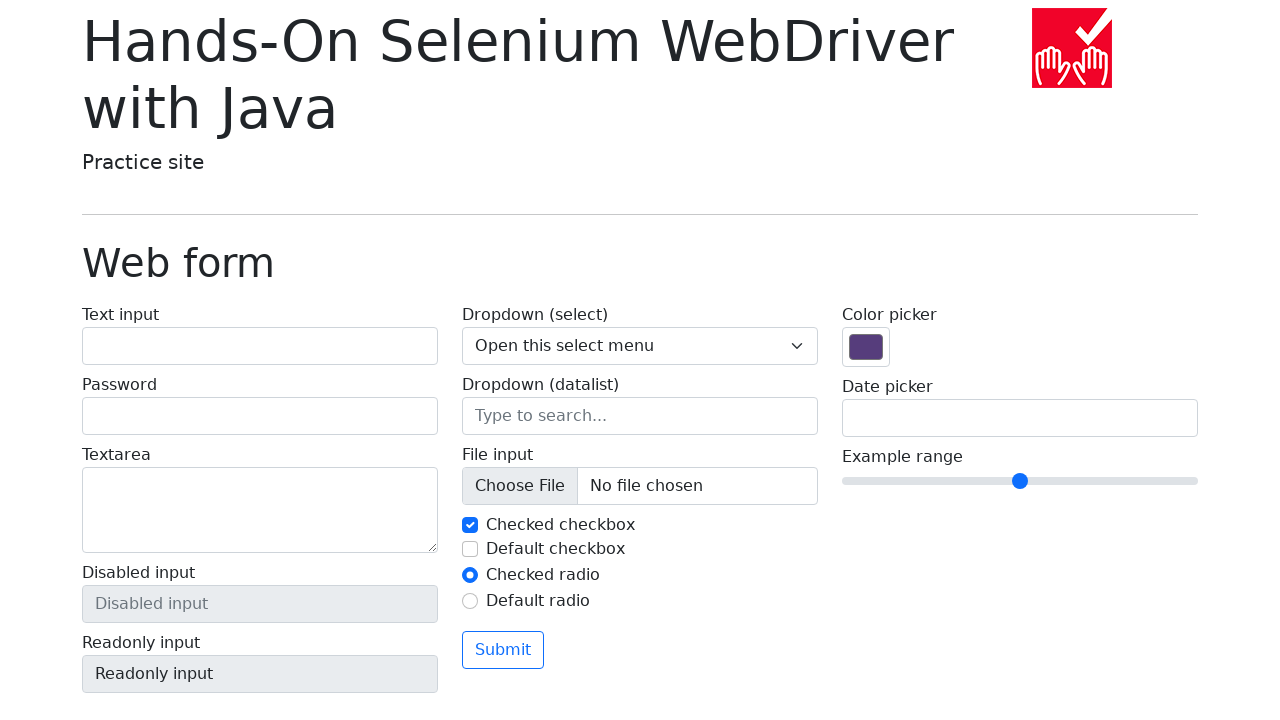

Verified range slider step attribute is '1'
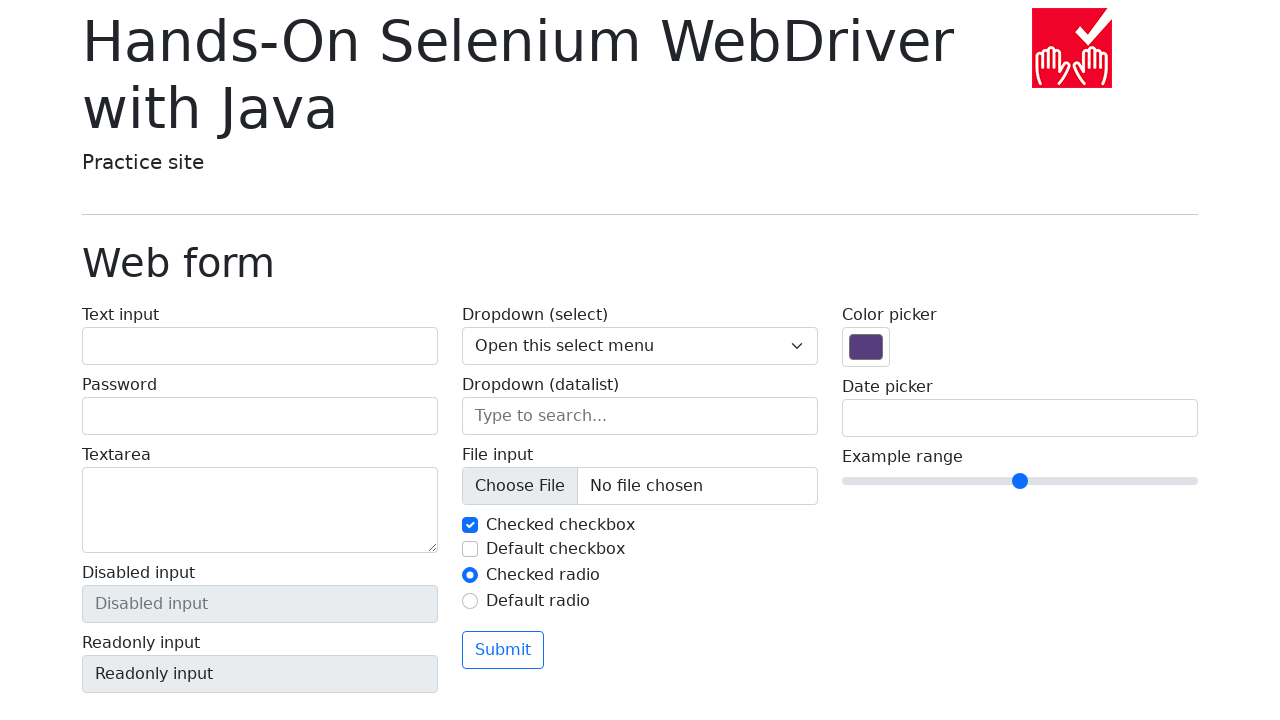

Set range slider value to 25 (will be clamped to 10)
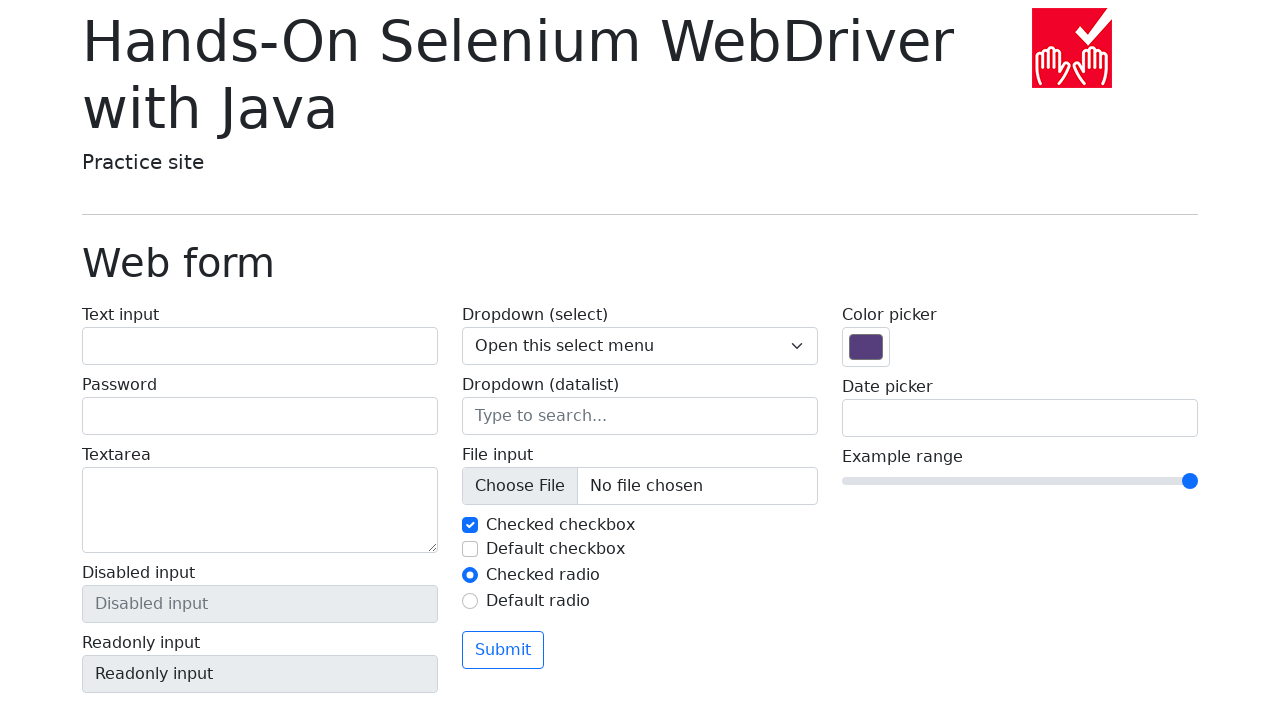

Clicked submit button at (503, 650) on button
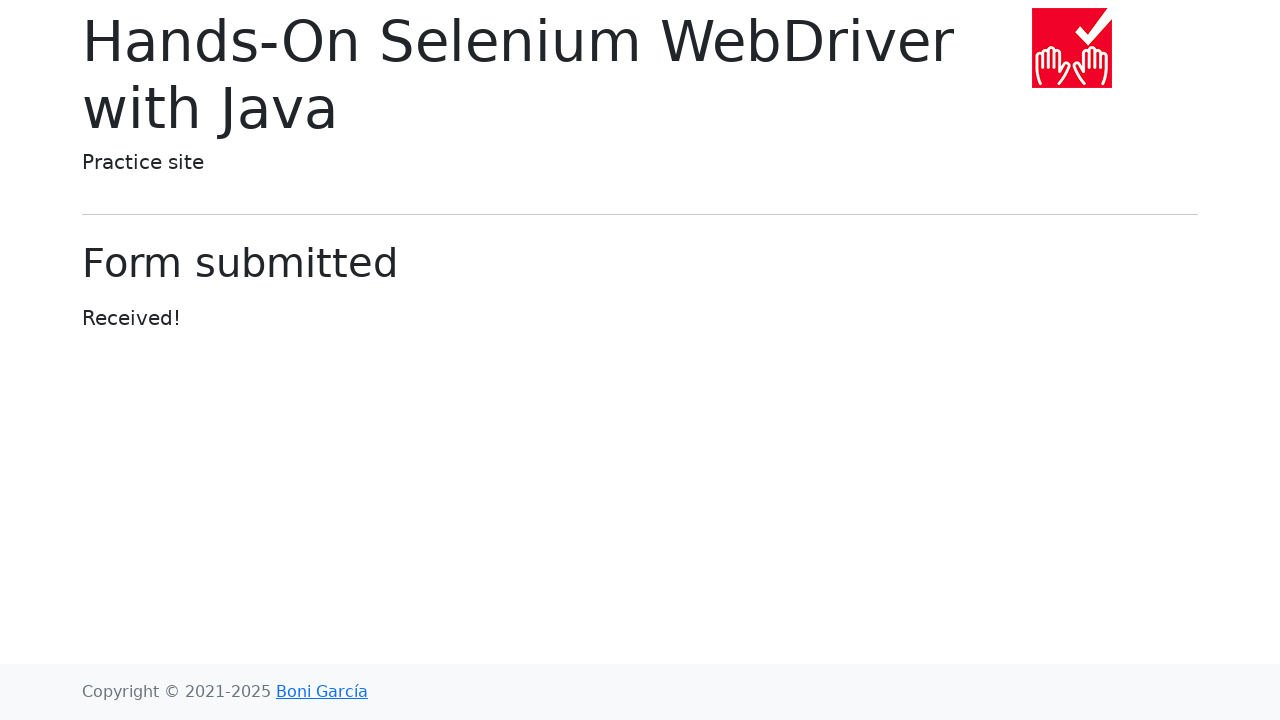

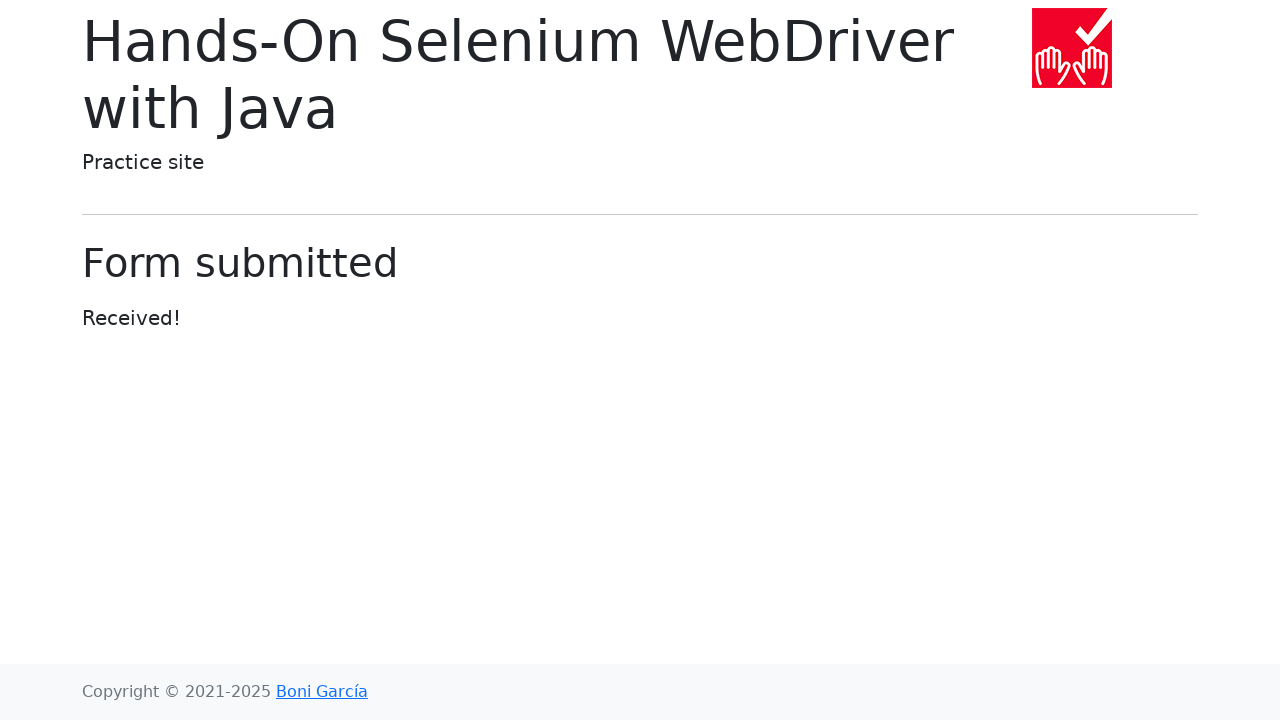